Tests JavaScript alert functionality by clicking on an alert button and accepting the alert dialog

Starting URL: https://the-internet.herokuapp.com/

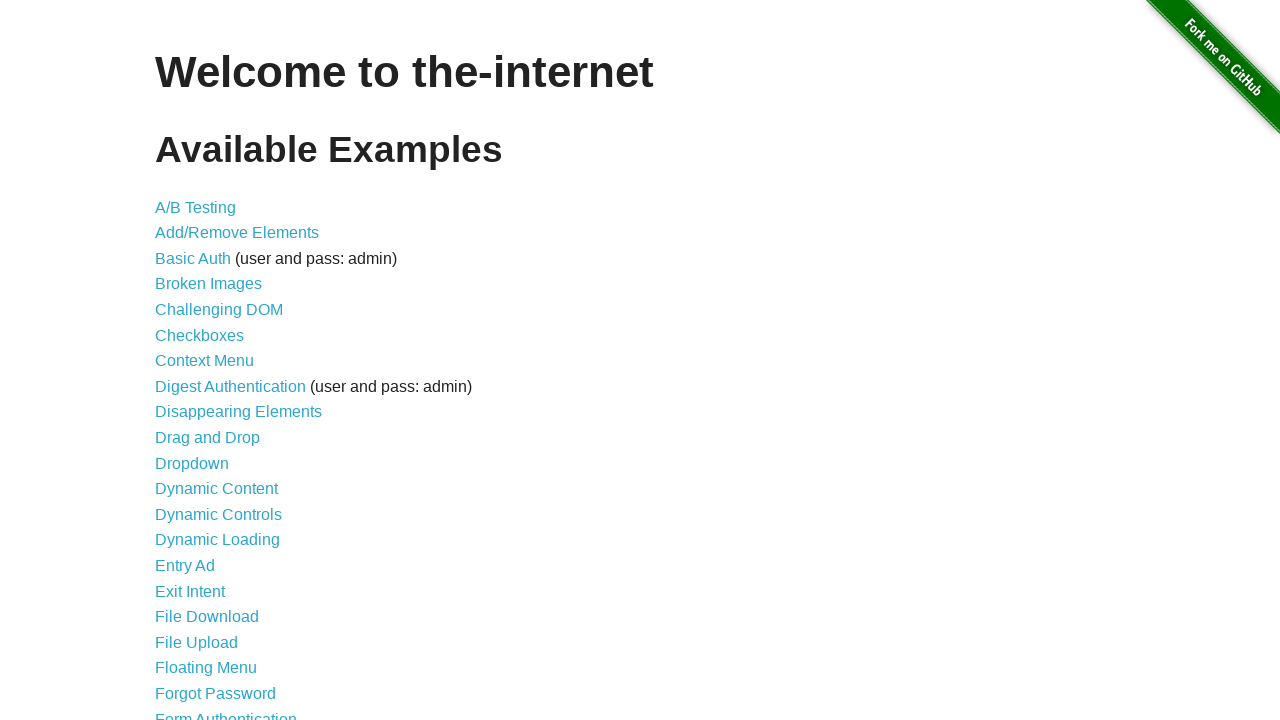

Clicked on JavaScript Alerts link at (214, 361) on a:has-text('JavaScript Alerts')
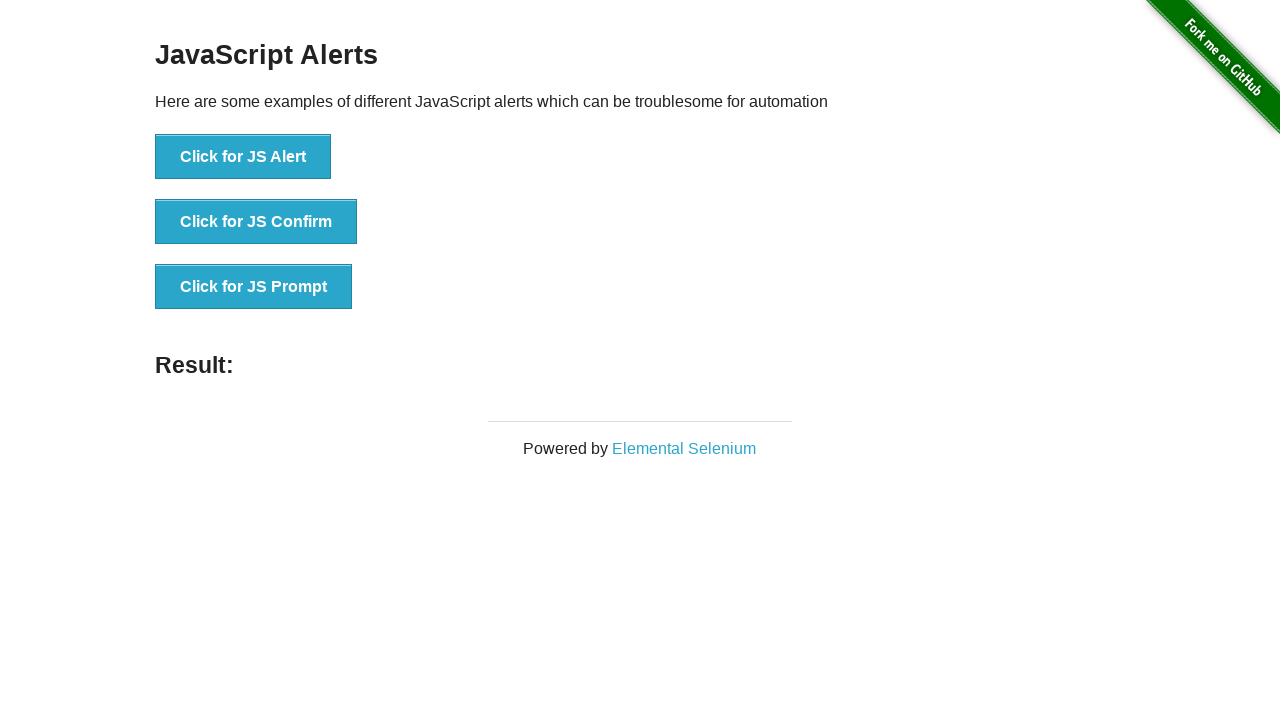

Clicked on JS Alert button at (243, 157) on xpath=//*[@id='content']/div/ul/li[1]/button
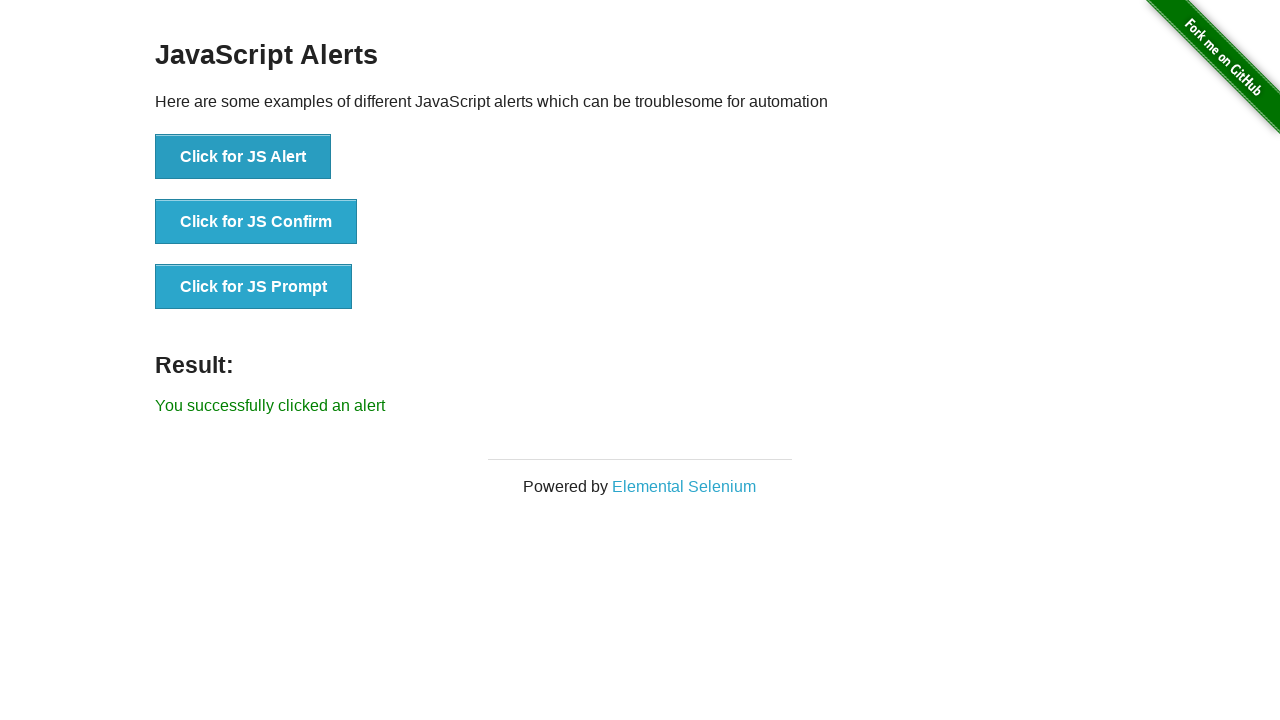

Set up dialog handler to accept alerts
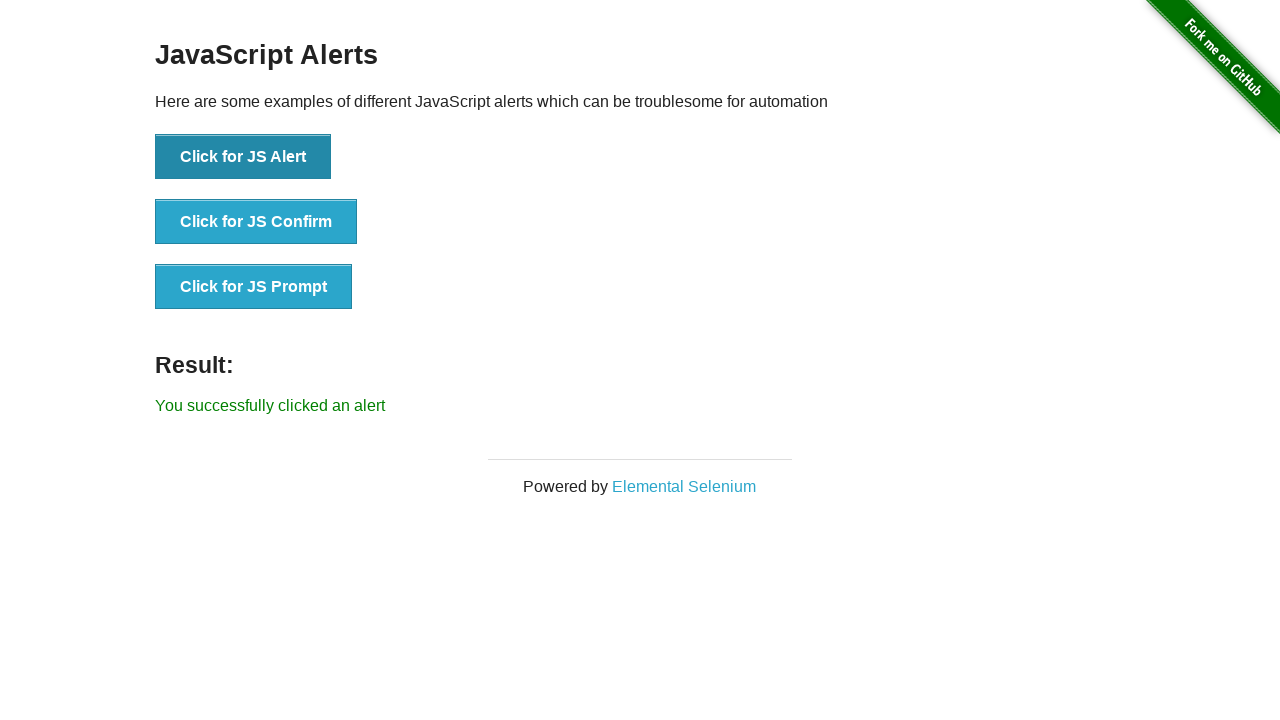

Clicked JS Alert button and accepted the alert dialog at (243, 157) on xpath=//*[@id='content']/div/ul/li[1]/button
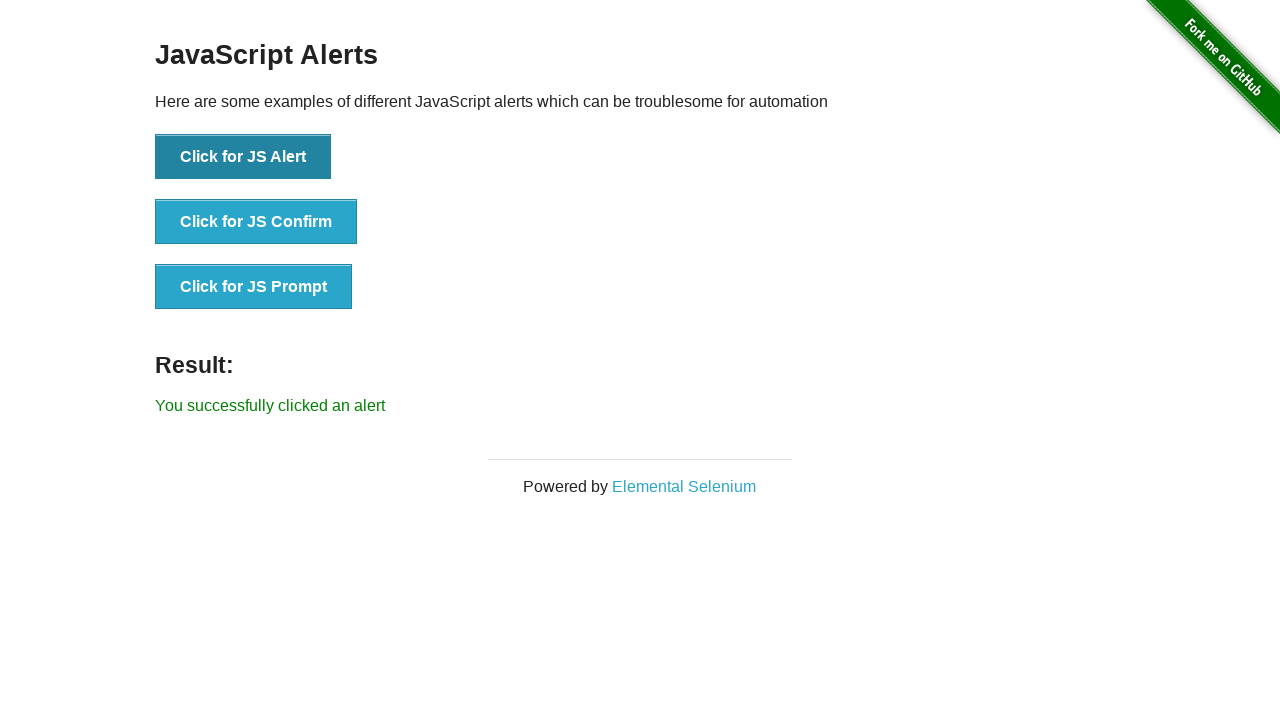

Verified alert success message: 'You successfully clicked an alert'
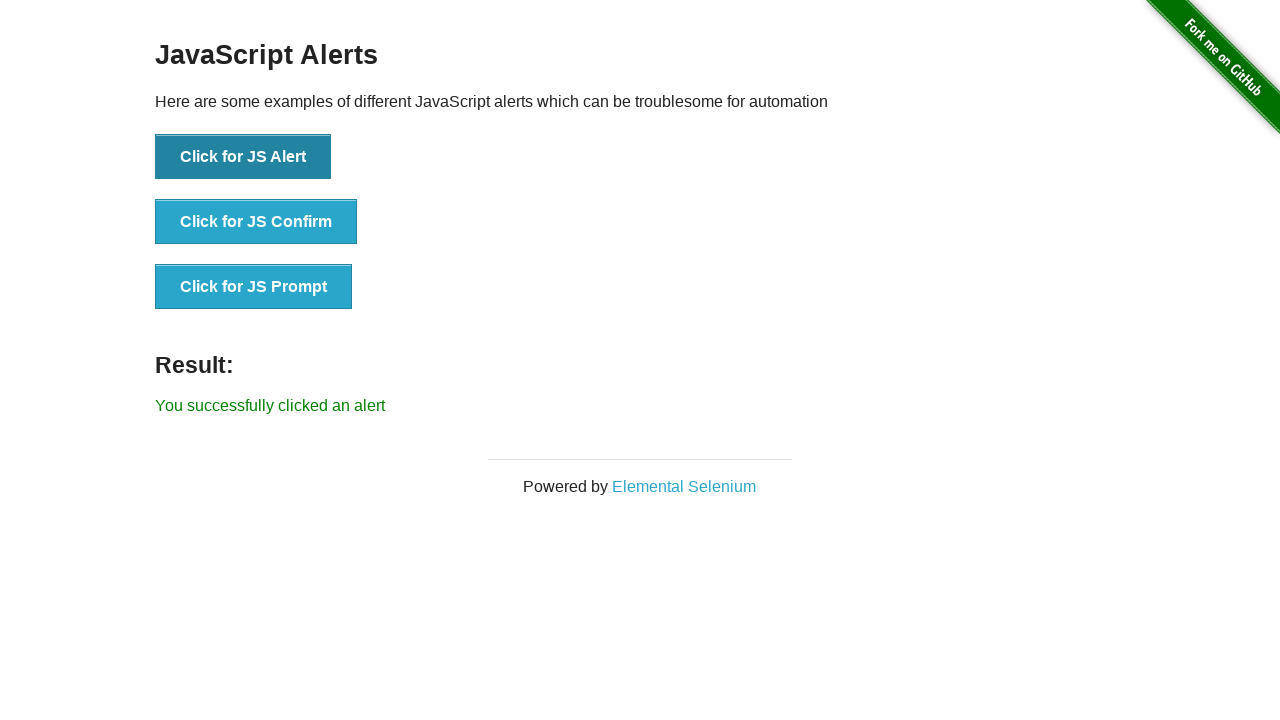

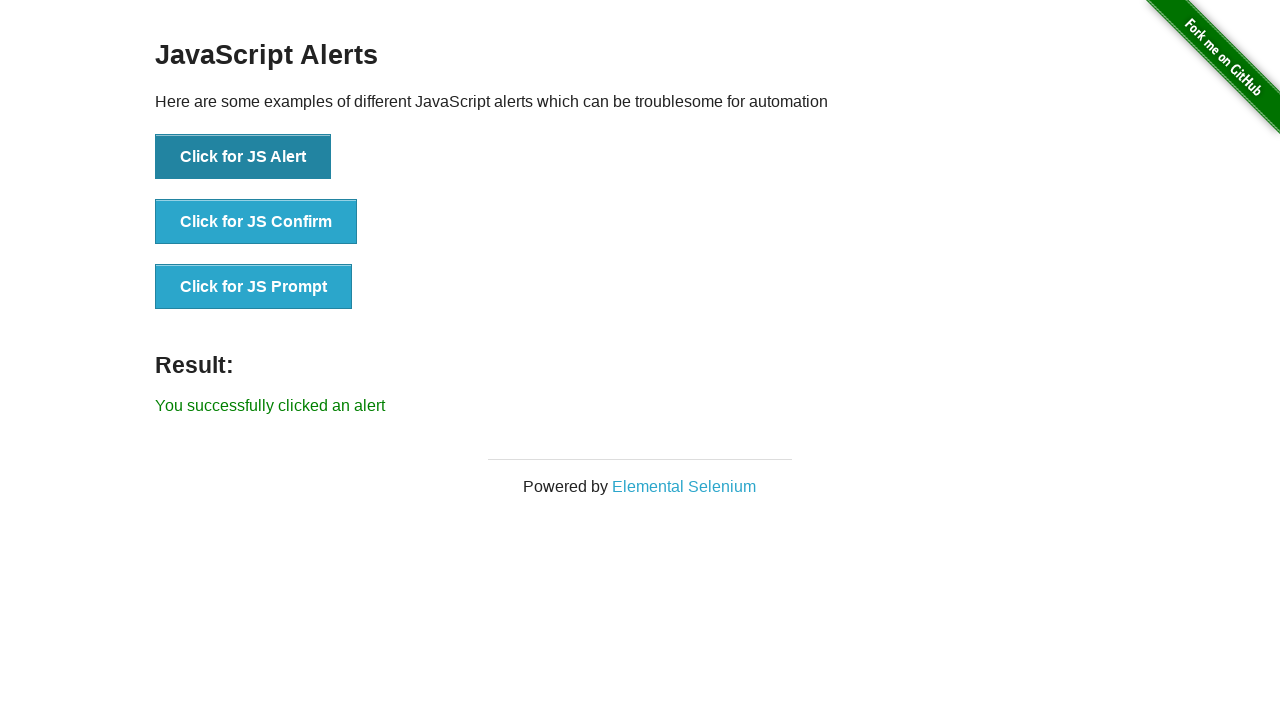